Tests jQuery UI slider functionality by locating the slider within an iframe and dragging it to a new position

Starting URL: http://jqueryui.com/slider/

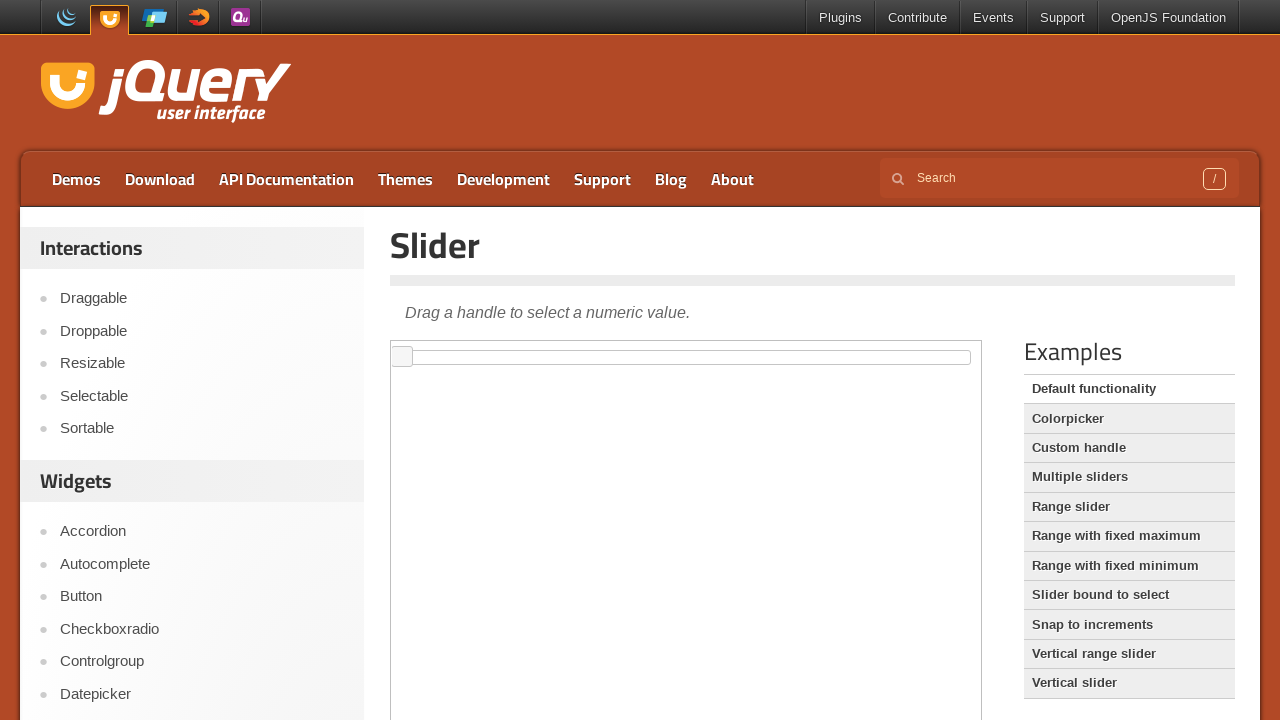

Retrieved all frames from the page
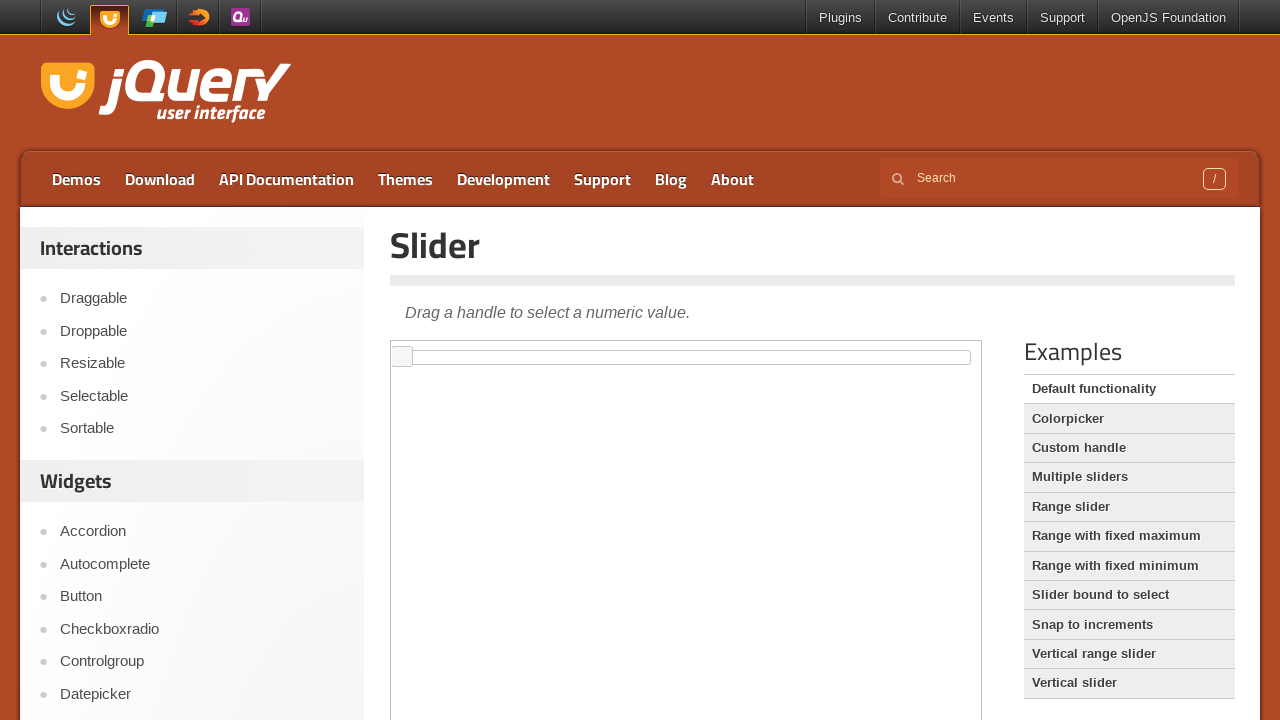

Found iframe containing the slider element
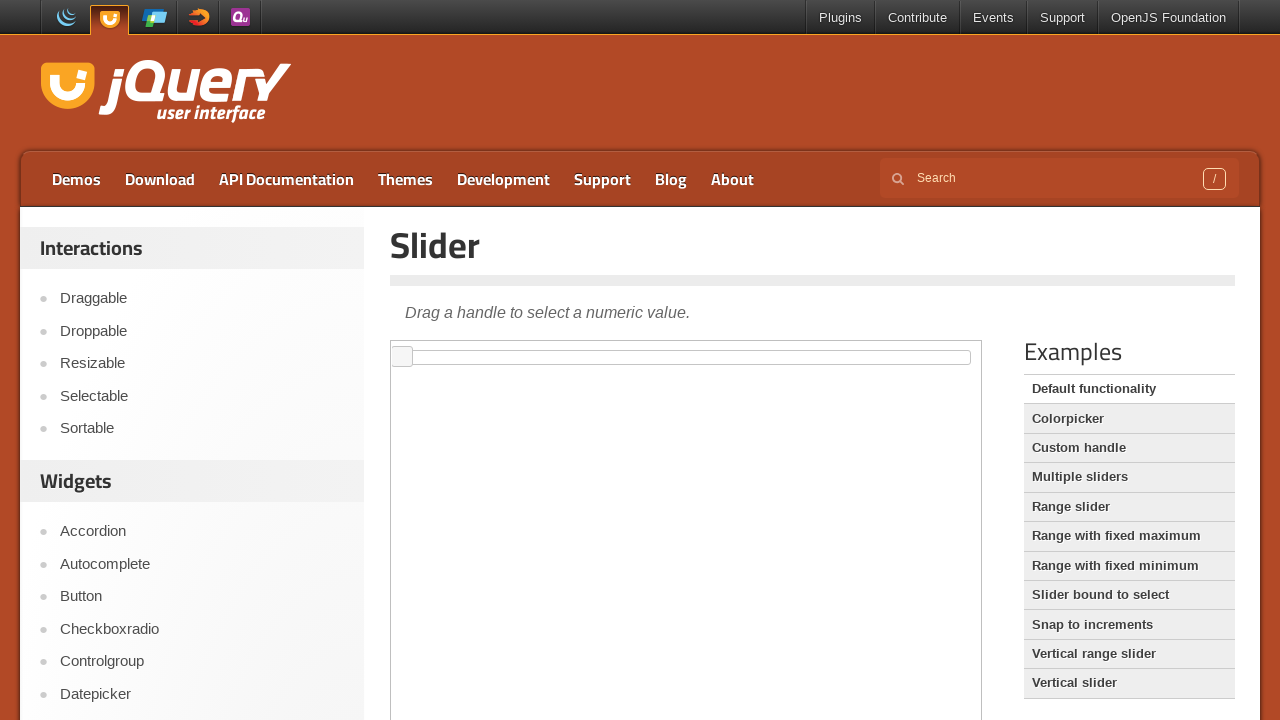

Located the slider handle element
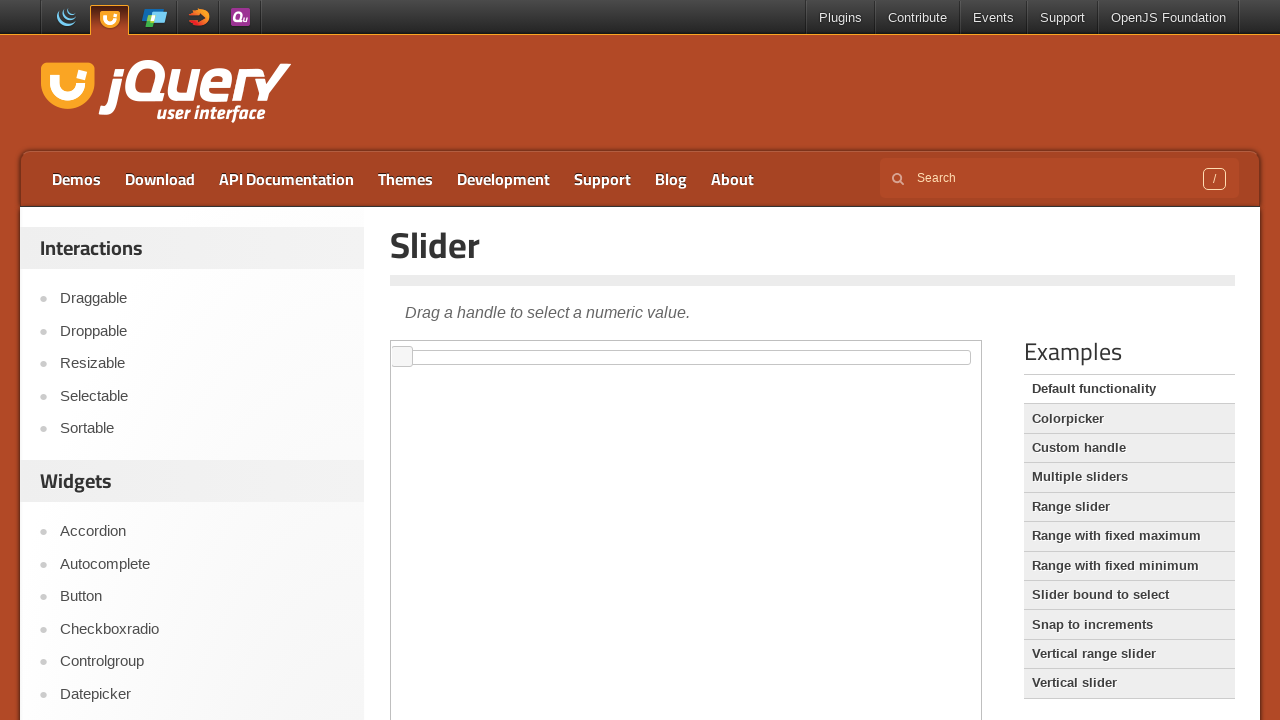

Retrieved slider bounding box coordinates
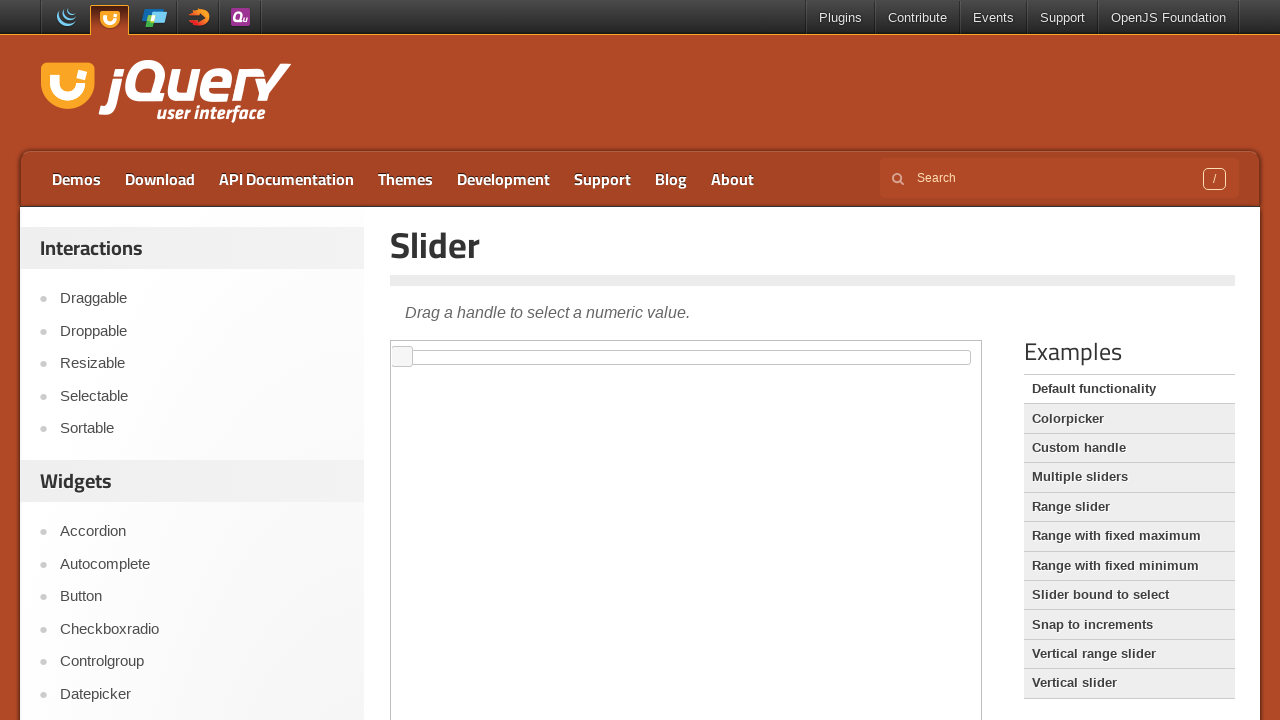

Moved mouse to center of slider handle at (402, 357)
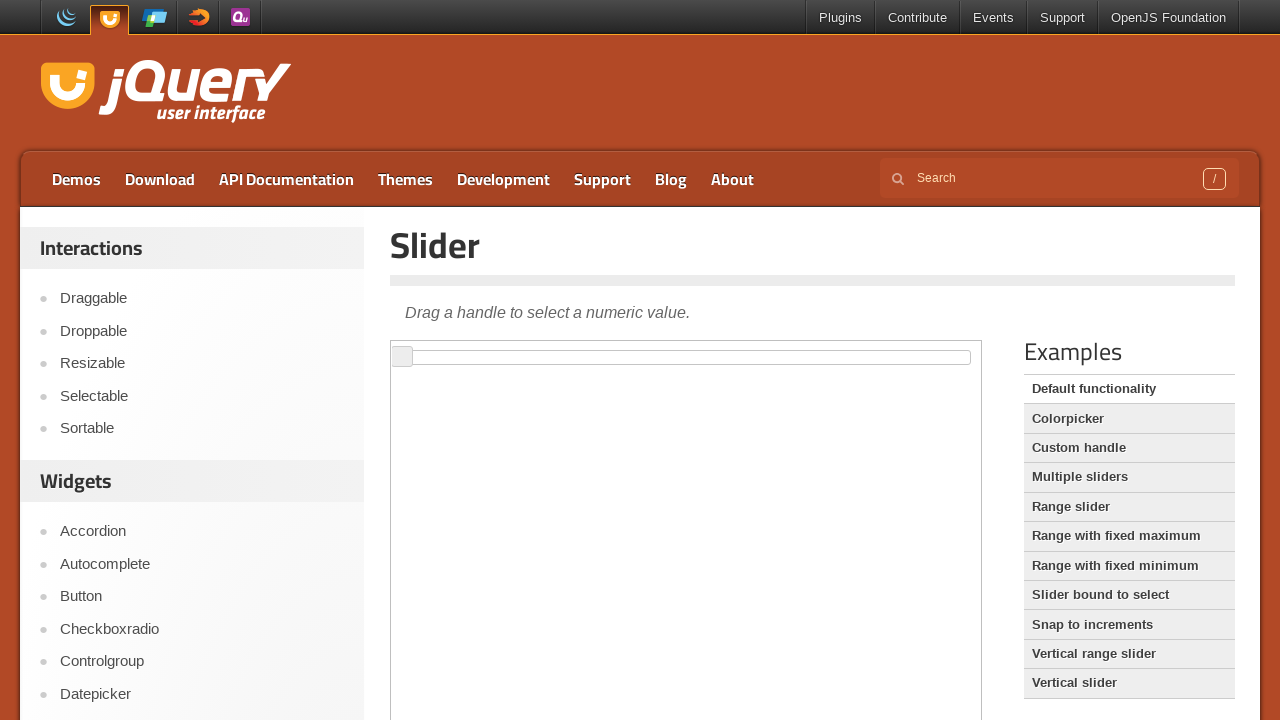

Pressed mouse button down on slider handle at (402, 357)
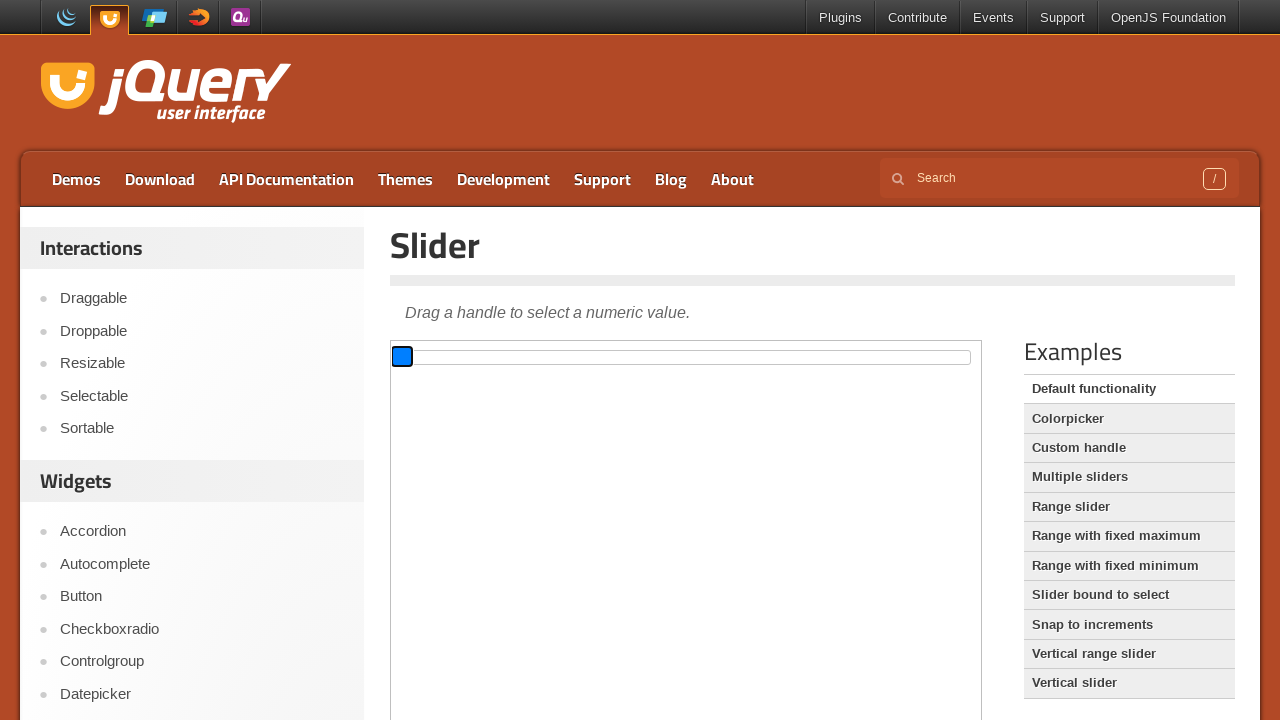

Dragged slider handle 500 pixels to the right at (892, 357)
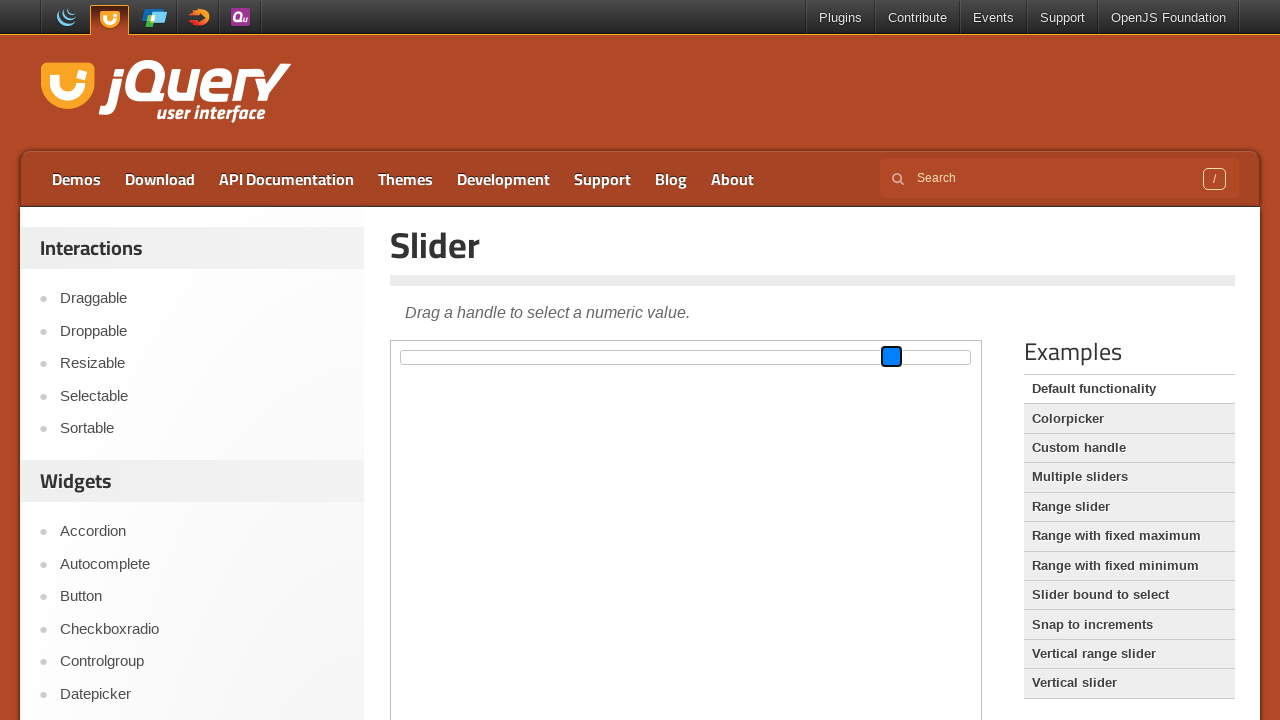

Released mouse button to complete slider drag at (892, 357)
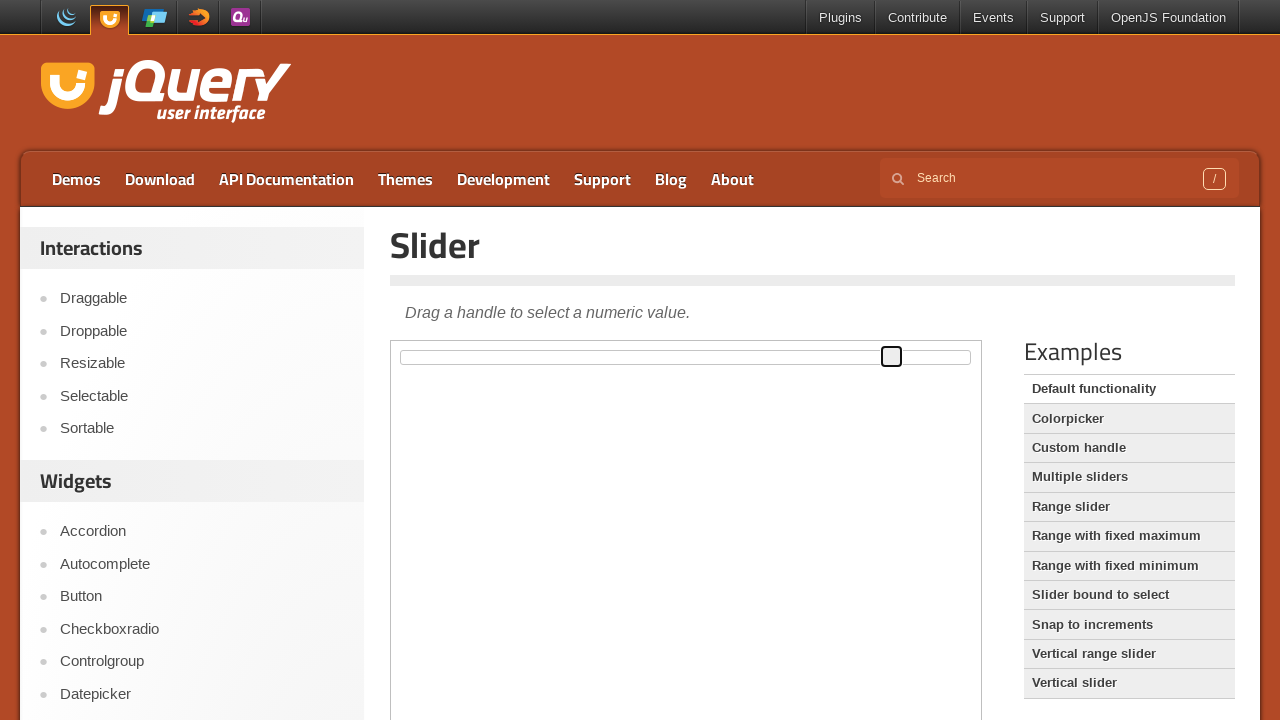

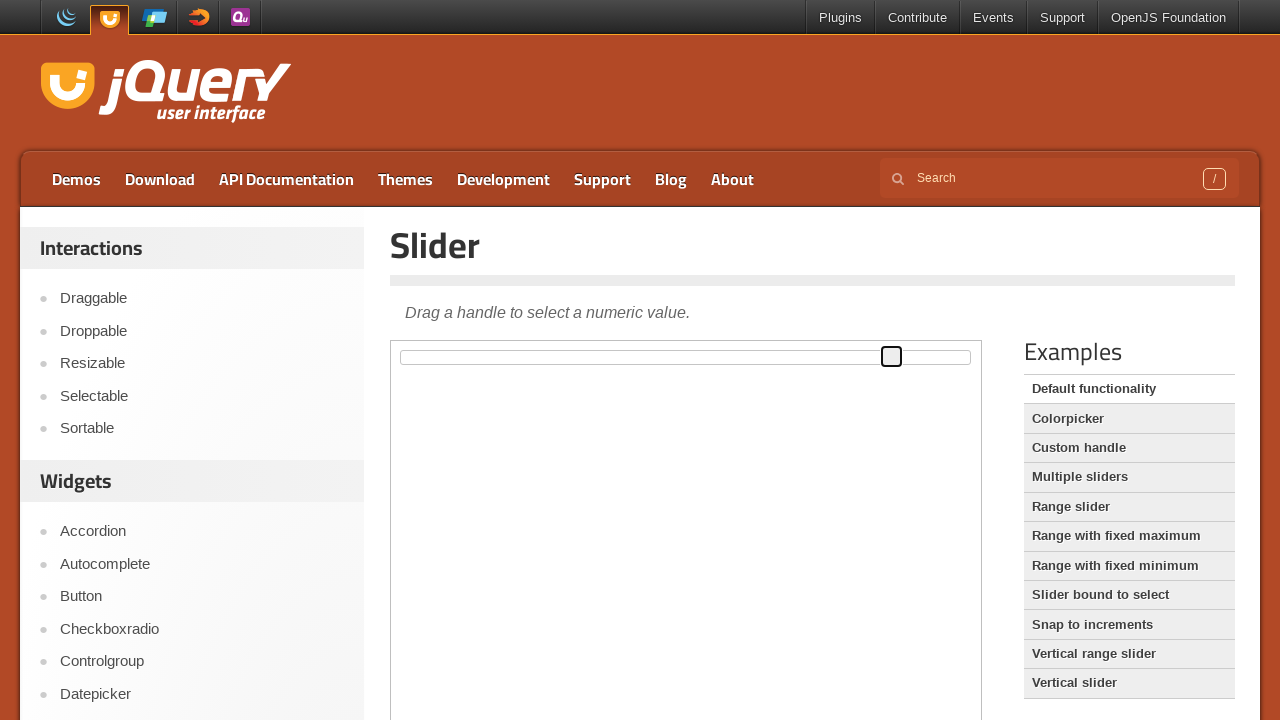